Tests hover functionality by moving the mouse over the "Moda" (Fashion) menu item on the Hepsiburada homepage to trigger a dropdown or hover effect

Starting URL: https://www.hepsiburada.com/

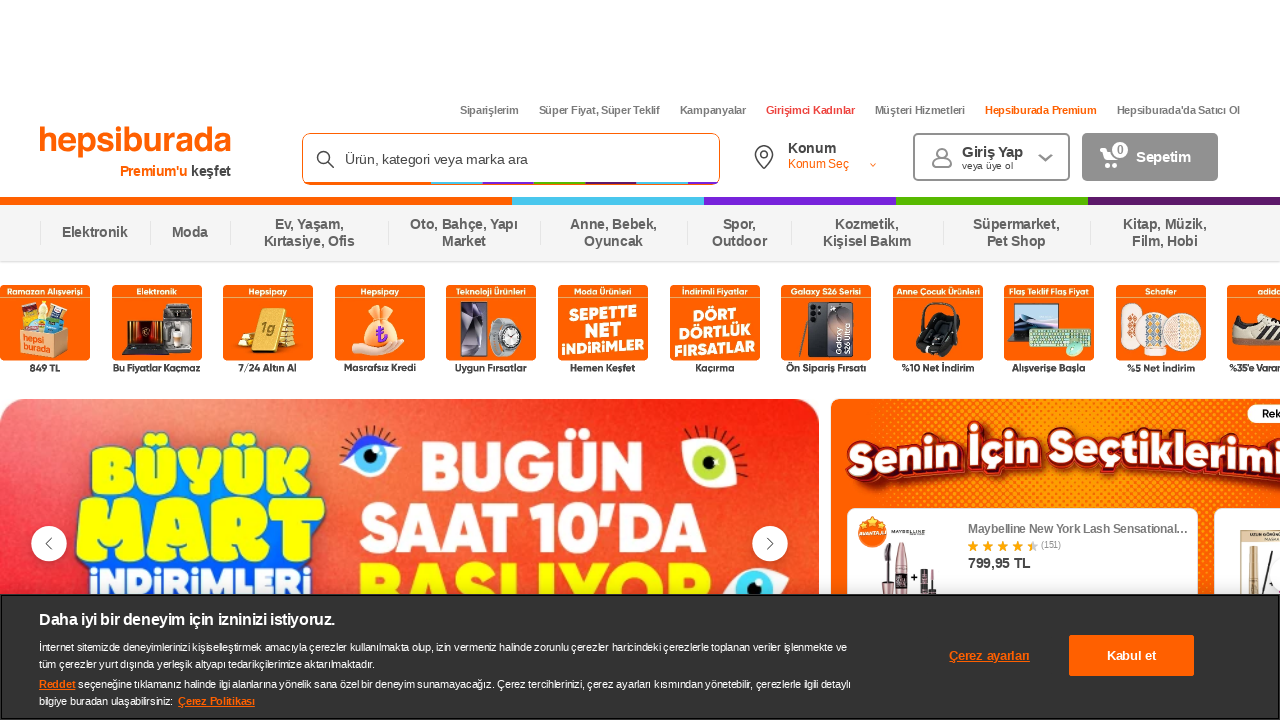

Hovered over 'Moda' (Fashion) menu item to trigger dropdown at (190, 233) on xpath=//*[text()='Moda']
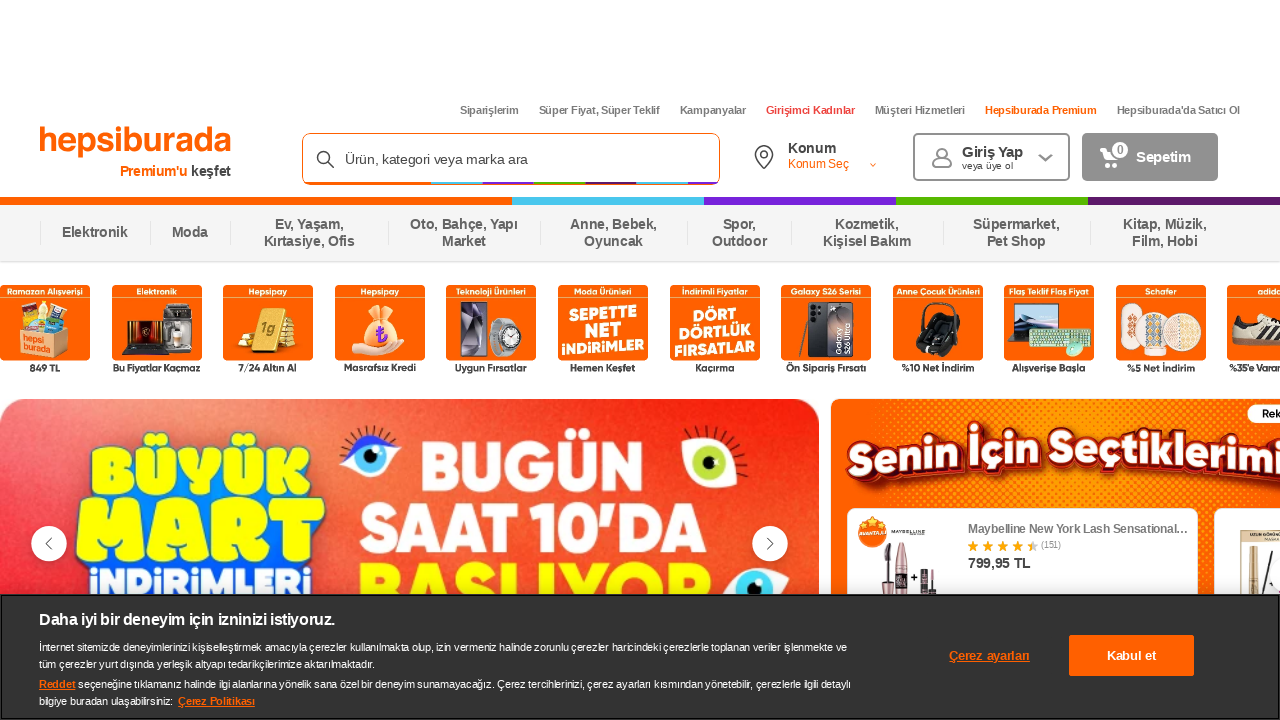

Waited 1 second to observe hover effect
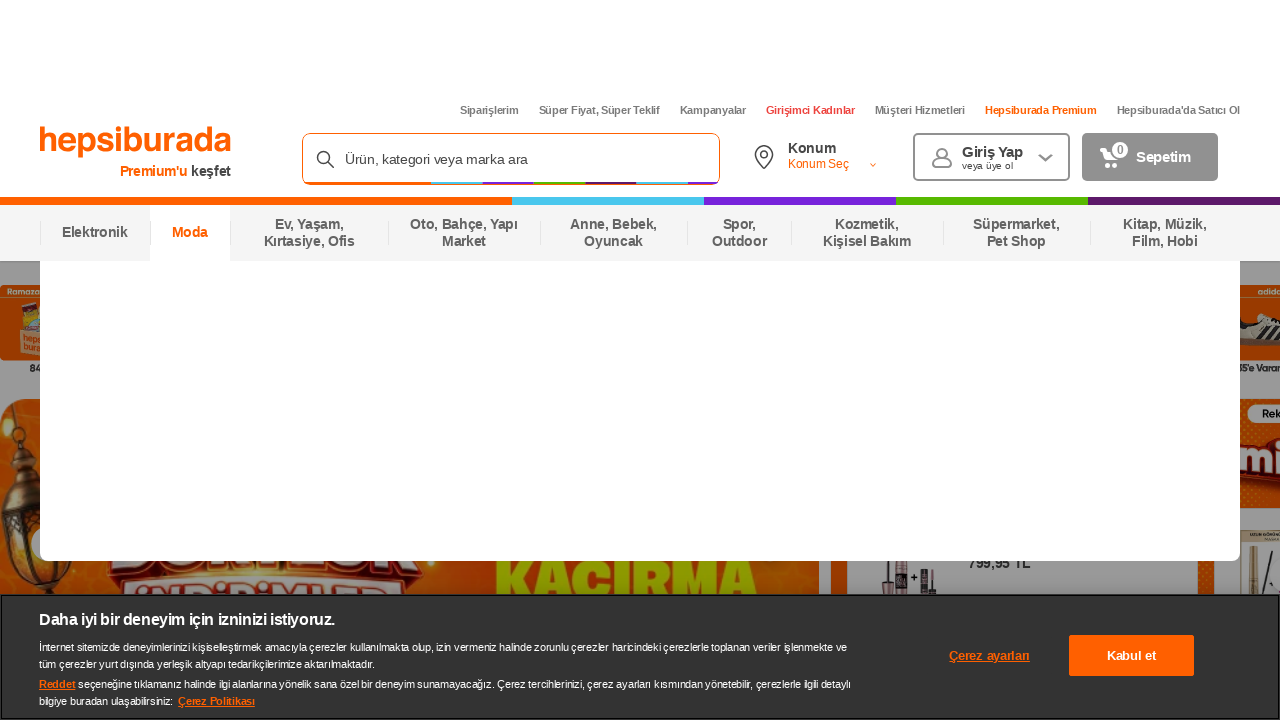

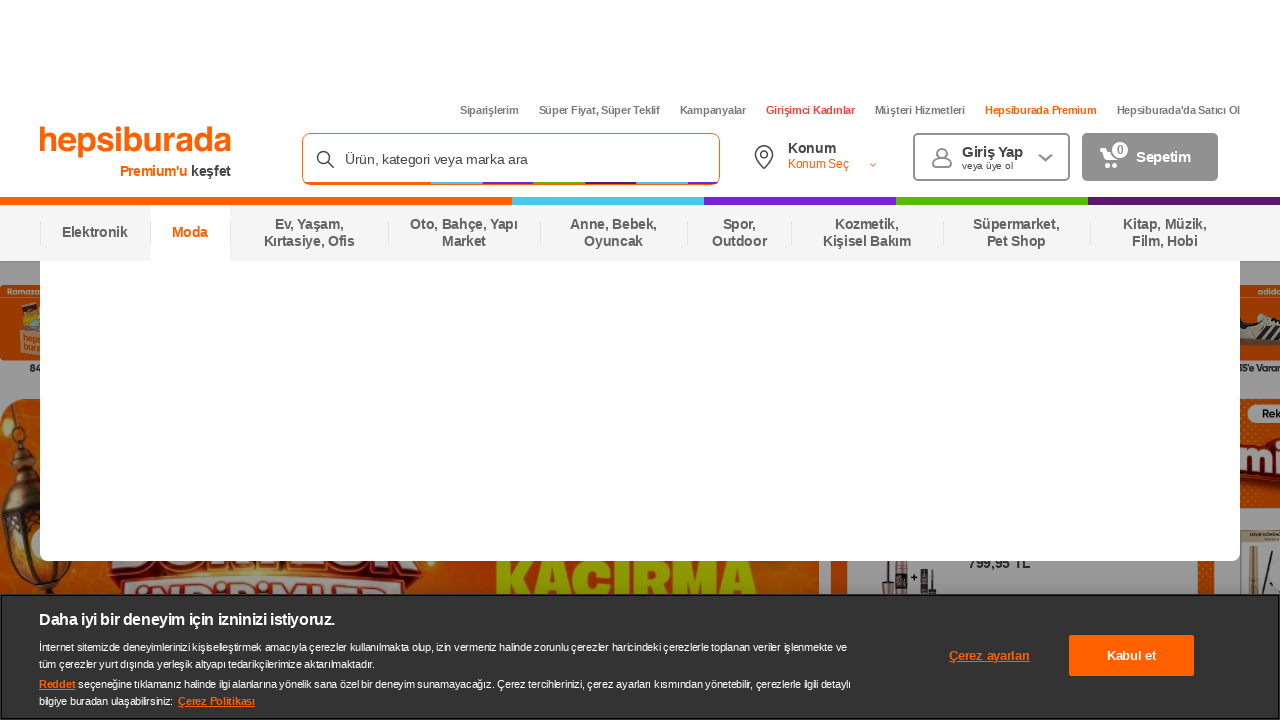